Tests TodoMVC with Backbone.js technology by adding todo items and marking one complete

Starting URL: https://todomvc.com/

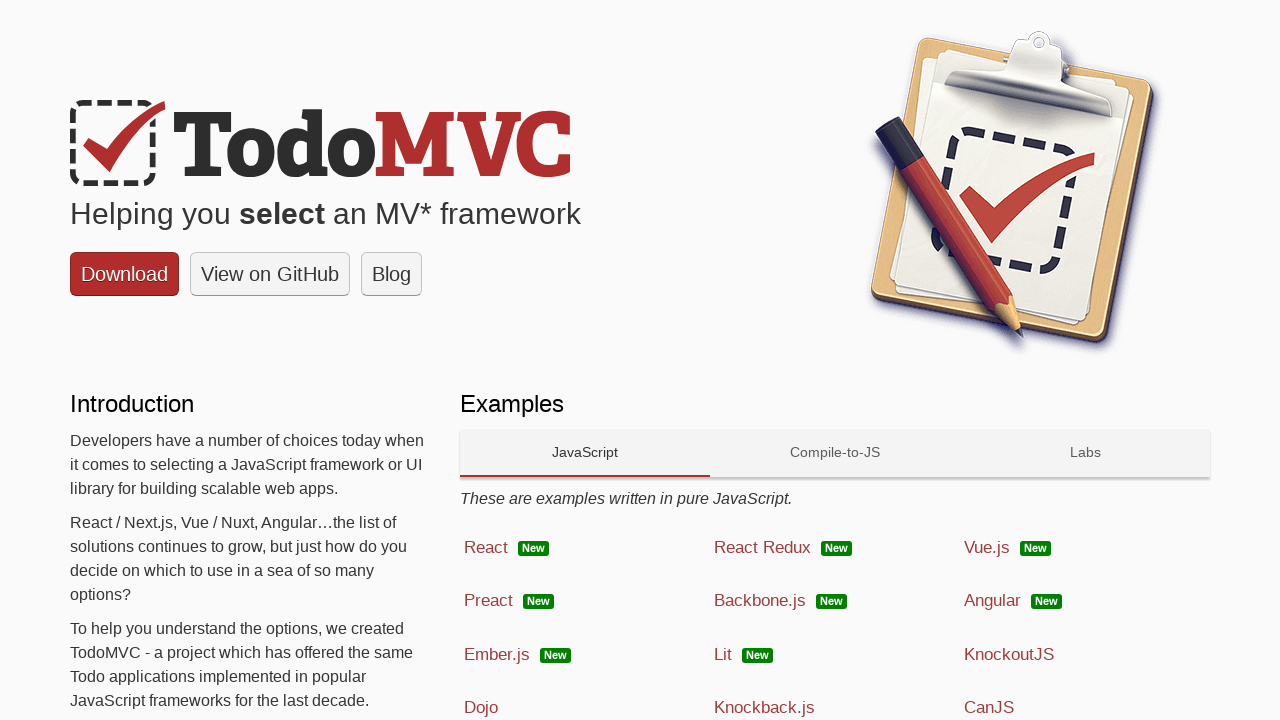

Clicked on Backbone.js technology link at (835, 601) on a:has-text('Backbone.js')
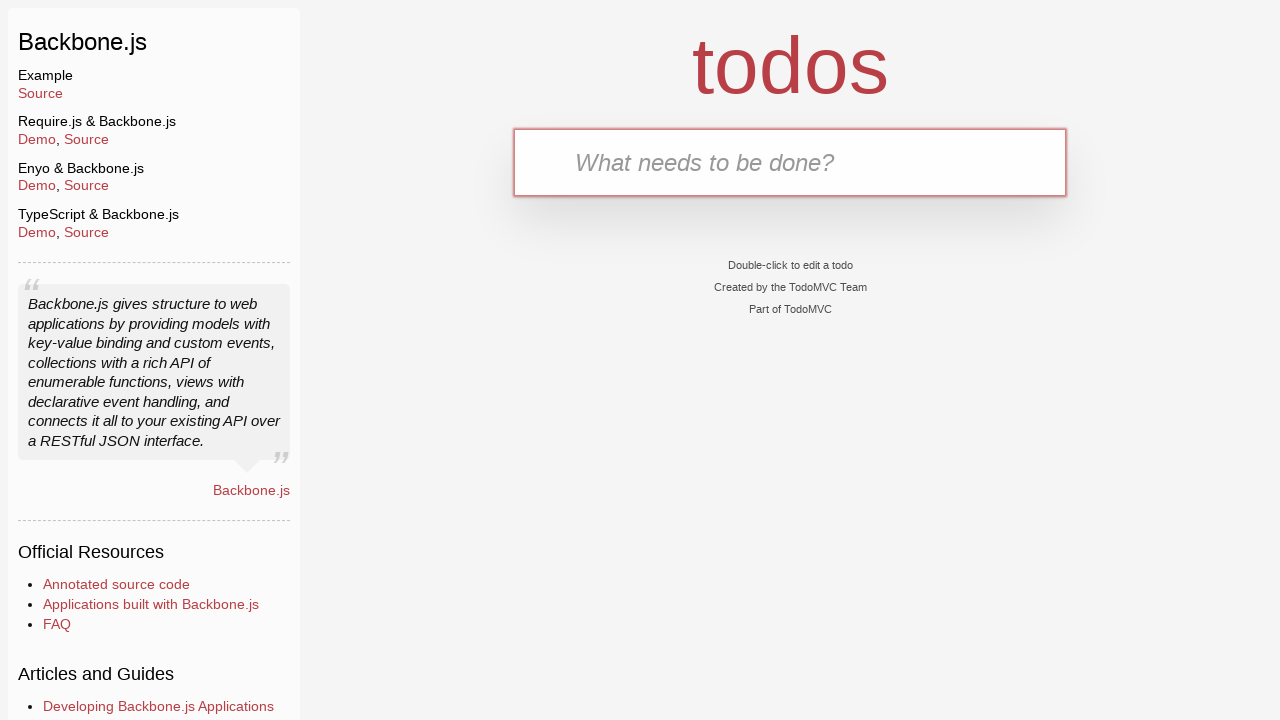

Filled first todo item: 'clean the house' on input[placeholder='What needs to be done?']
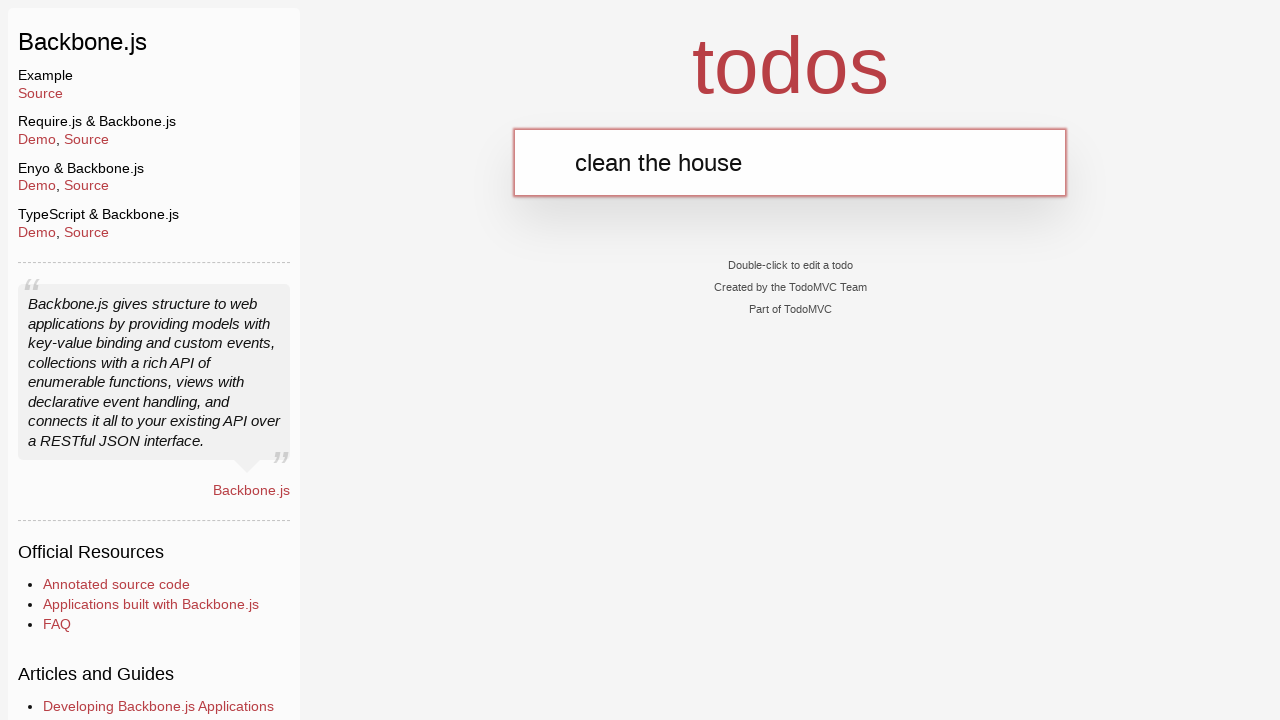

Pressed Enter to add first todo item on input[placeholder='What needs to be done?']
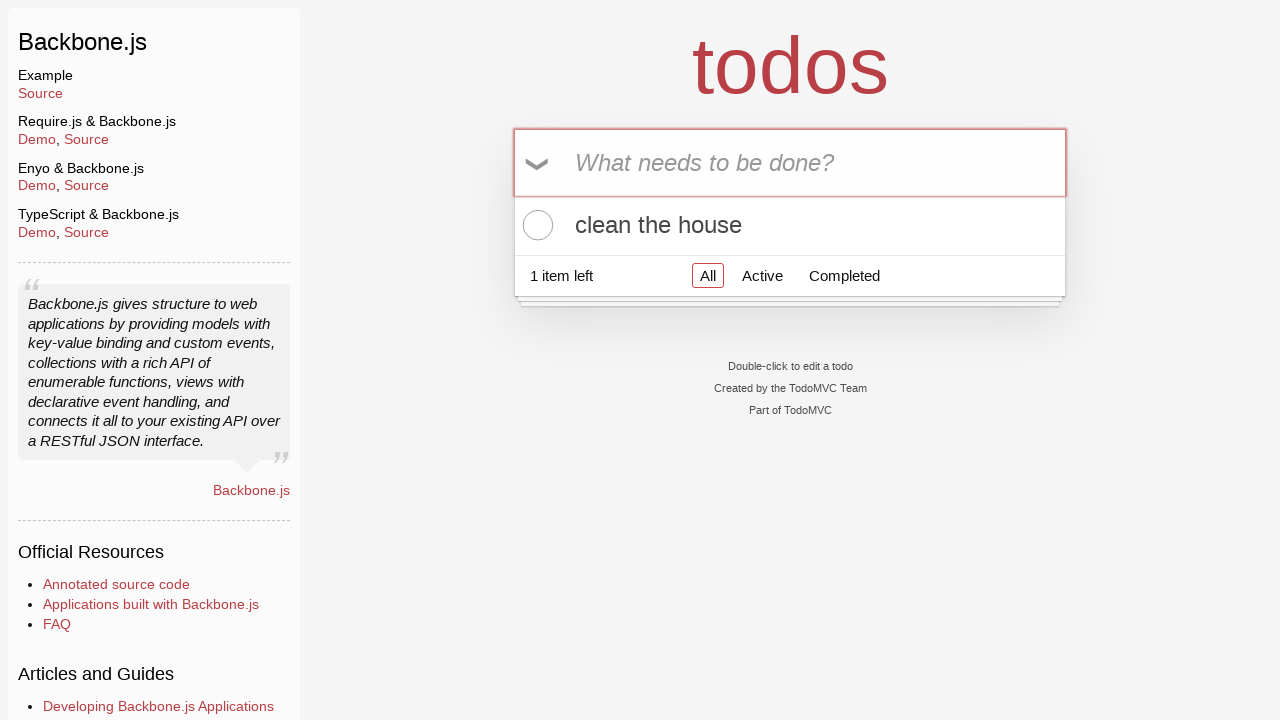

Filled second todo item: 'clean car' on input[placeholder='What needs to be done?']
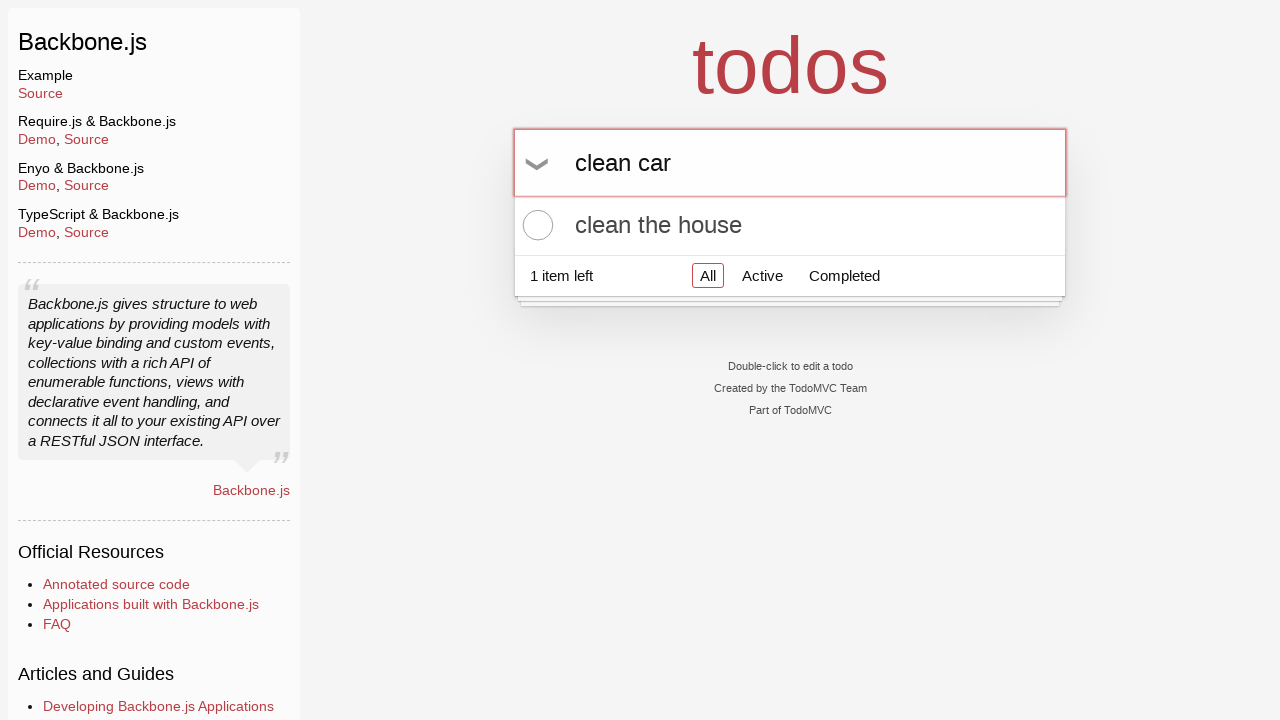

Pressed Enter to add second todo item on input[placeholder='What needs to be done?']
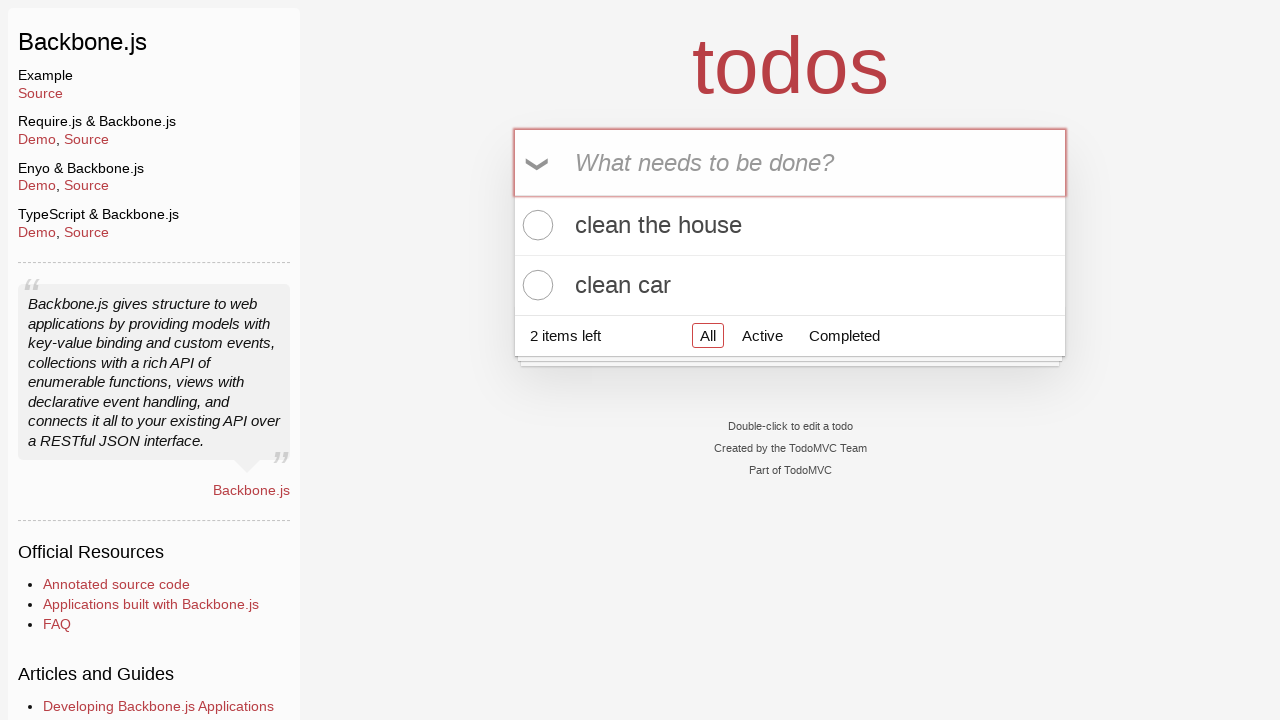

Filled third todo item: 'buy ketchup' on input[placeholder='What needs to be done?']
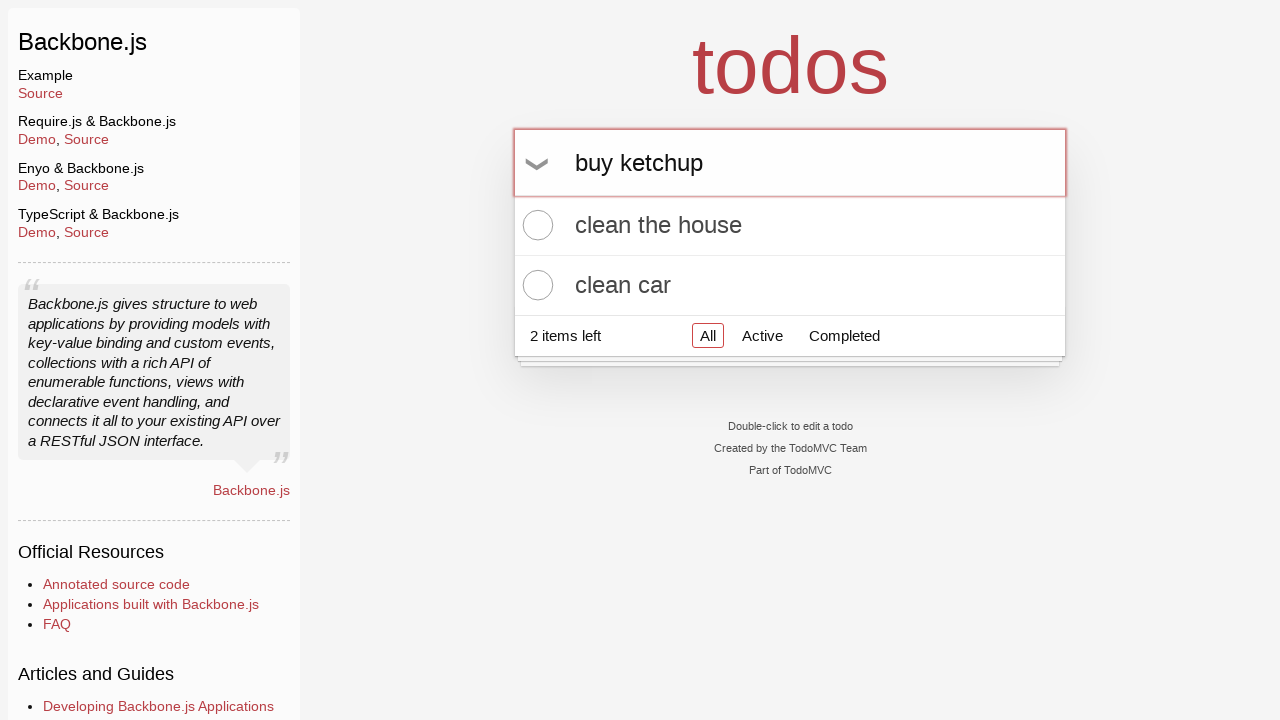

Pressed Enter to add third todo item on input[placeholder='What needs to be done?']
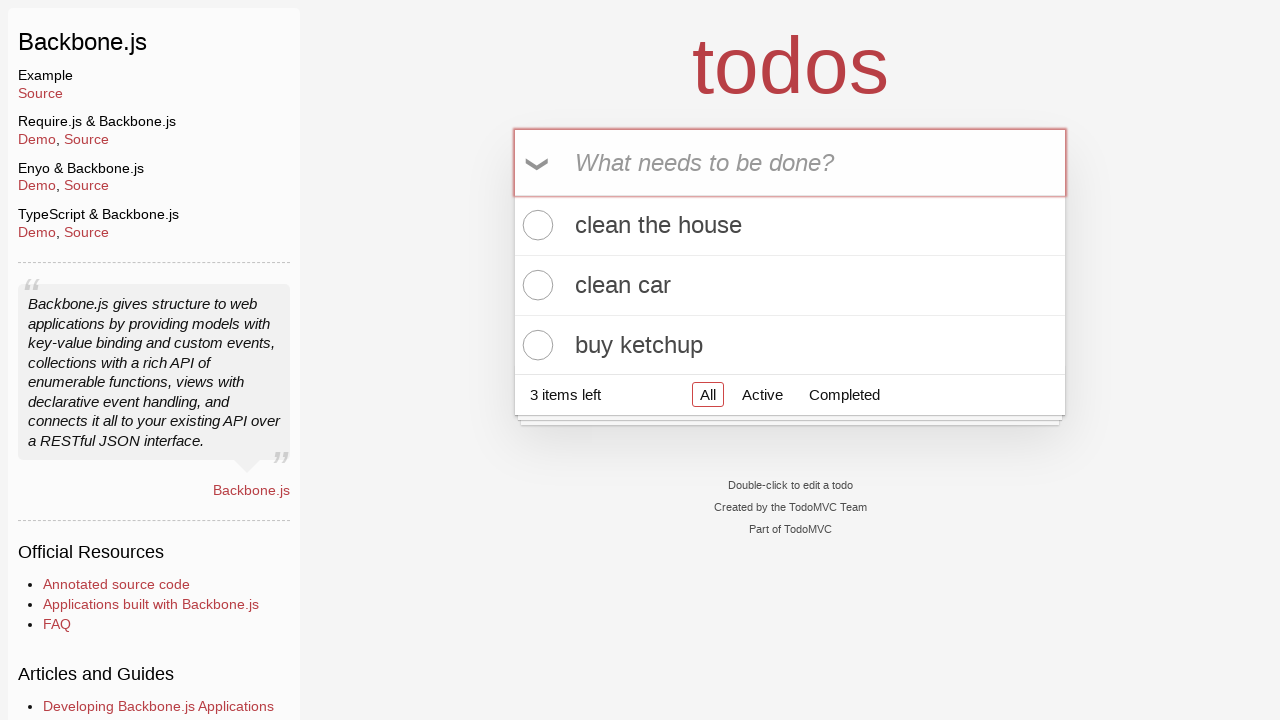

Marked 'buy ketchup' todo item as complete at (535, 345) on xpath=//label[text()='buy ketchup']/preceding-sibling::input
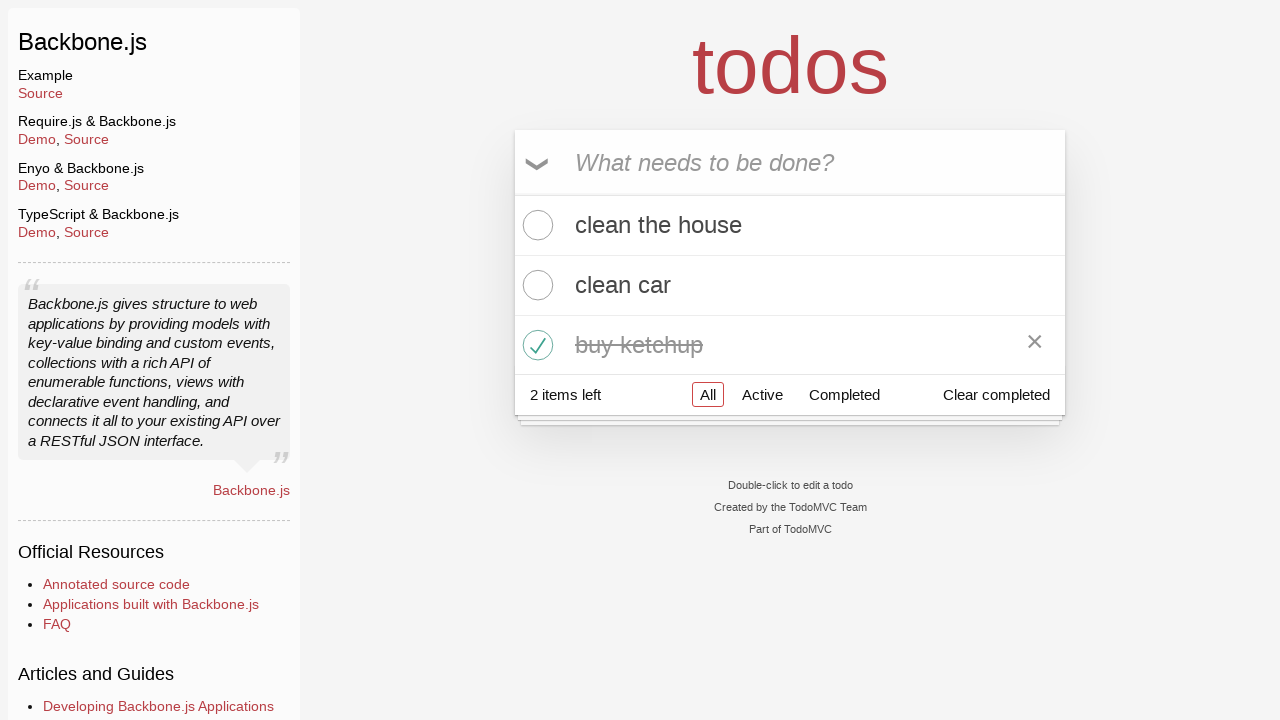

Waited for todo count to update in footer
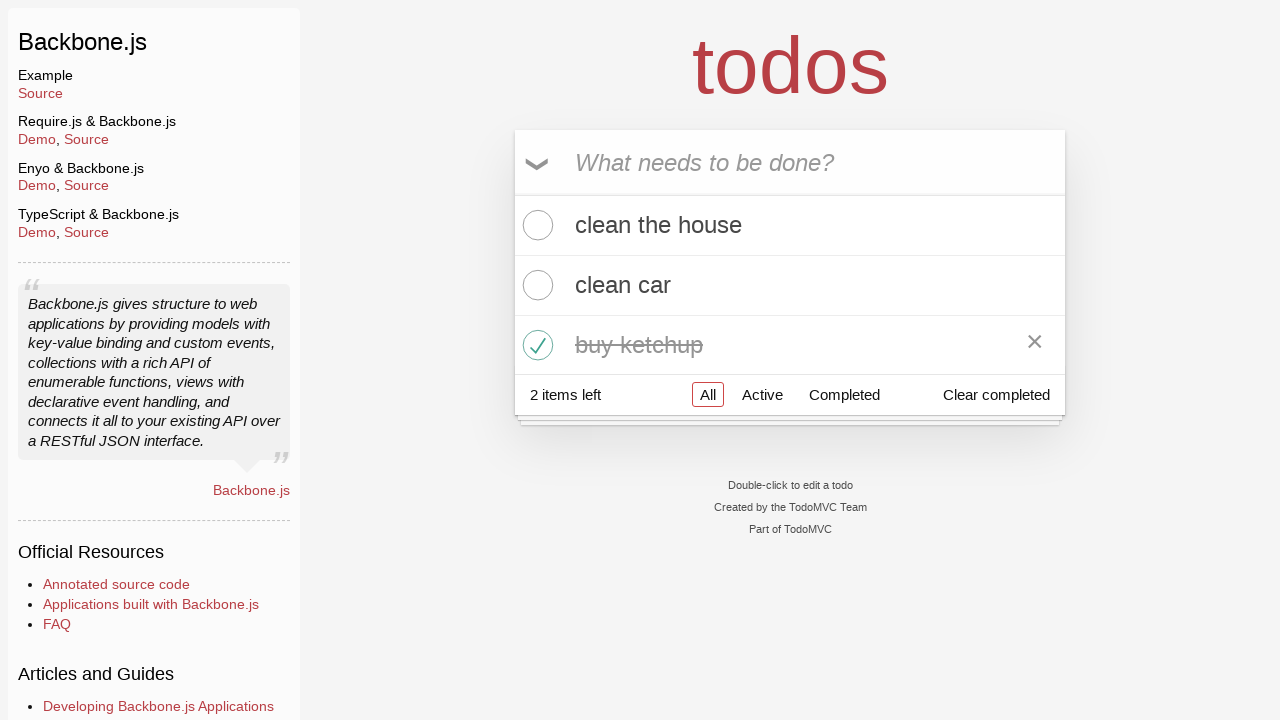

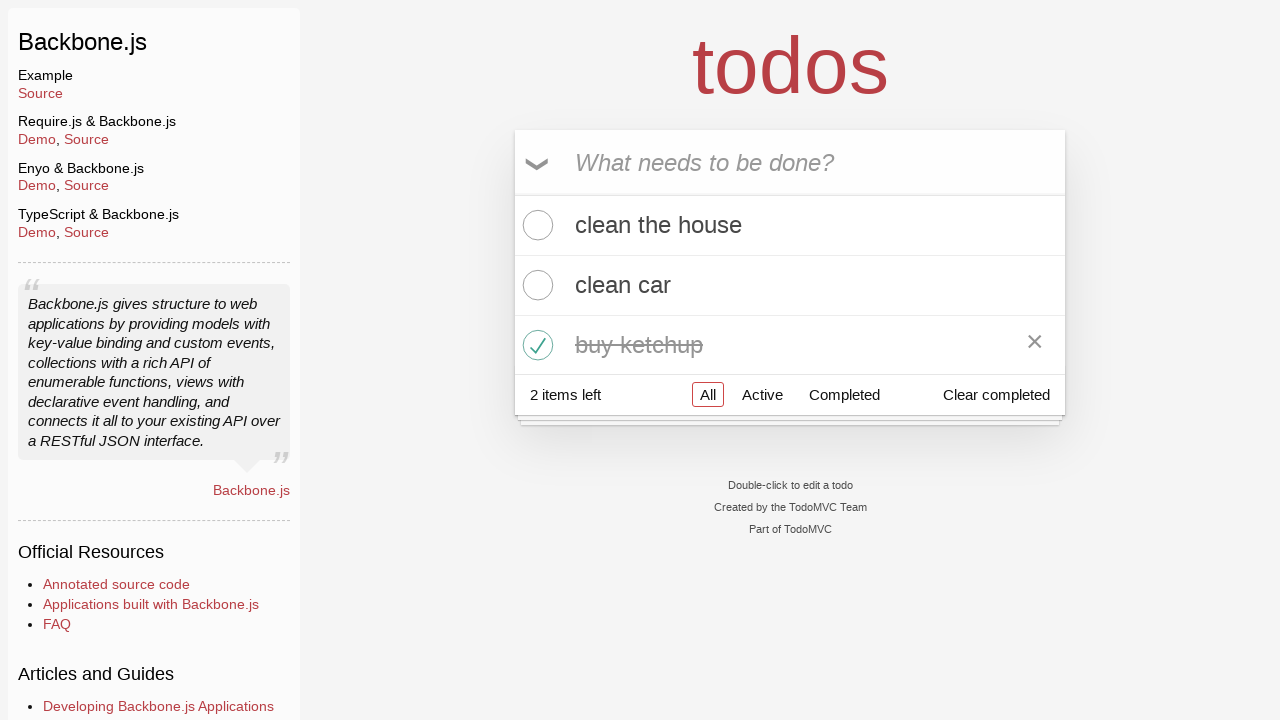